Tests dropdown selection functionality by selecting currency options using different methods (by value, by index, and by visible text)

Starting URL: https://rahulshettyacademy.com/dropdownsPractise/#search.aspx?mode=search

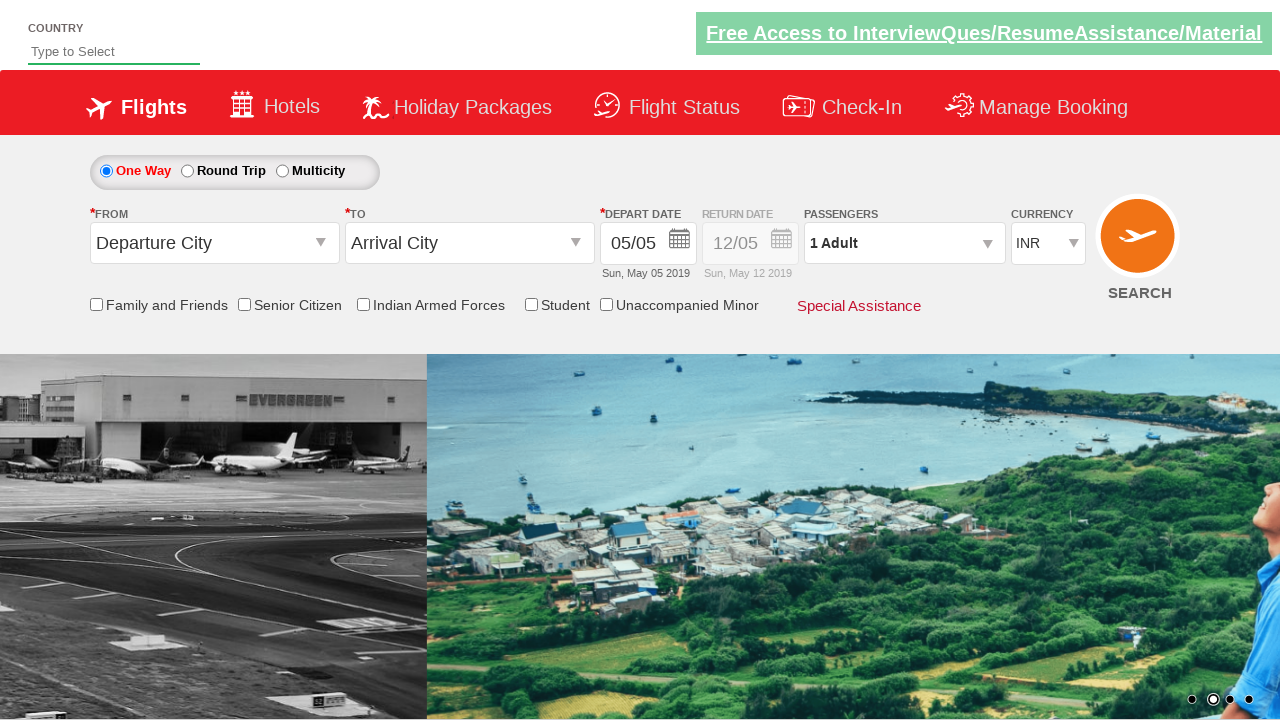

Located currency dropdown element
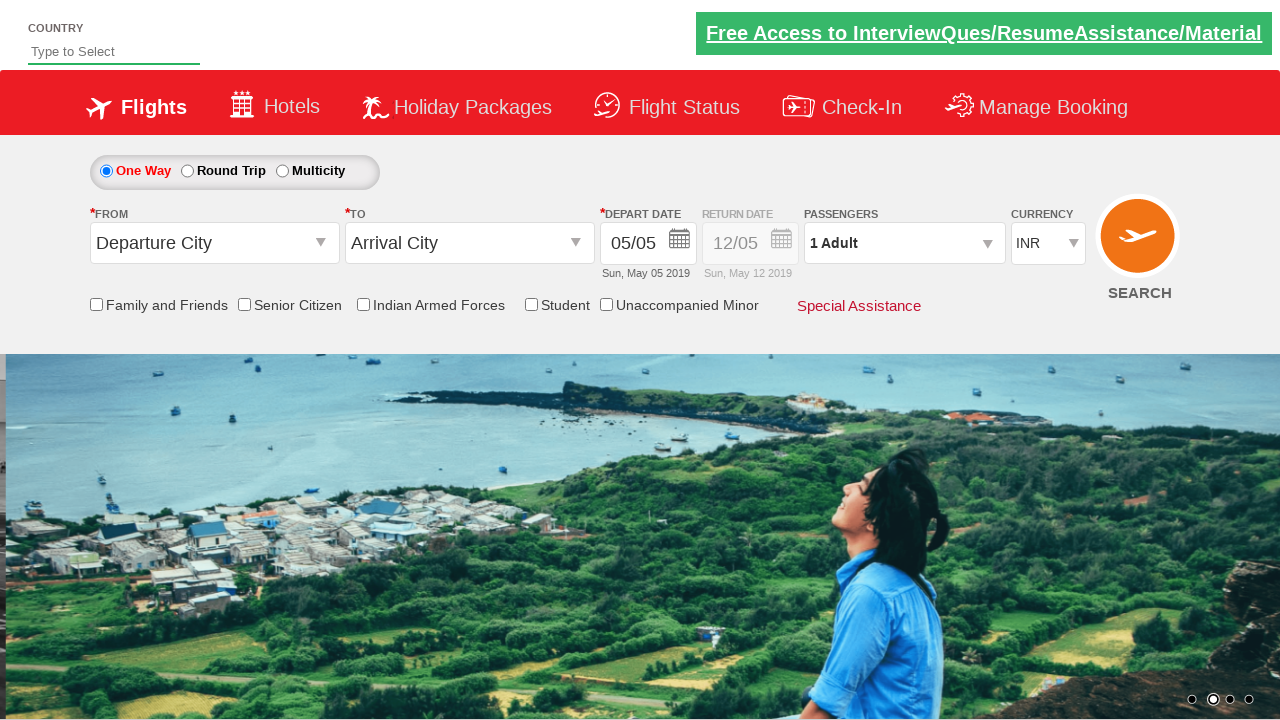

Selected USD currency option by value on select[name='ctl00$mainContent$DropDownListCurrency']
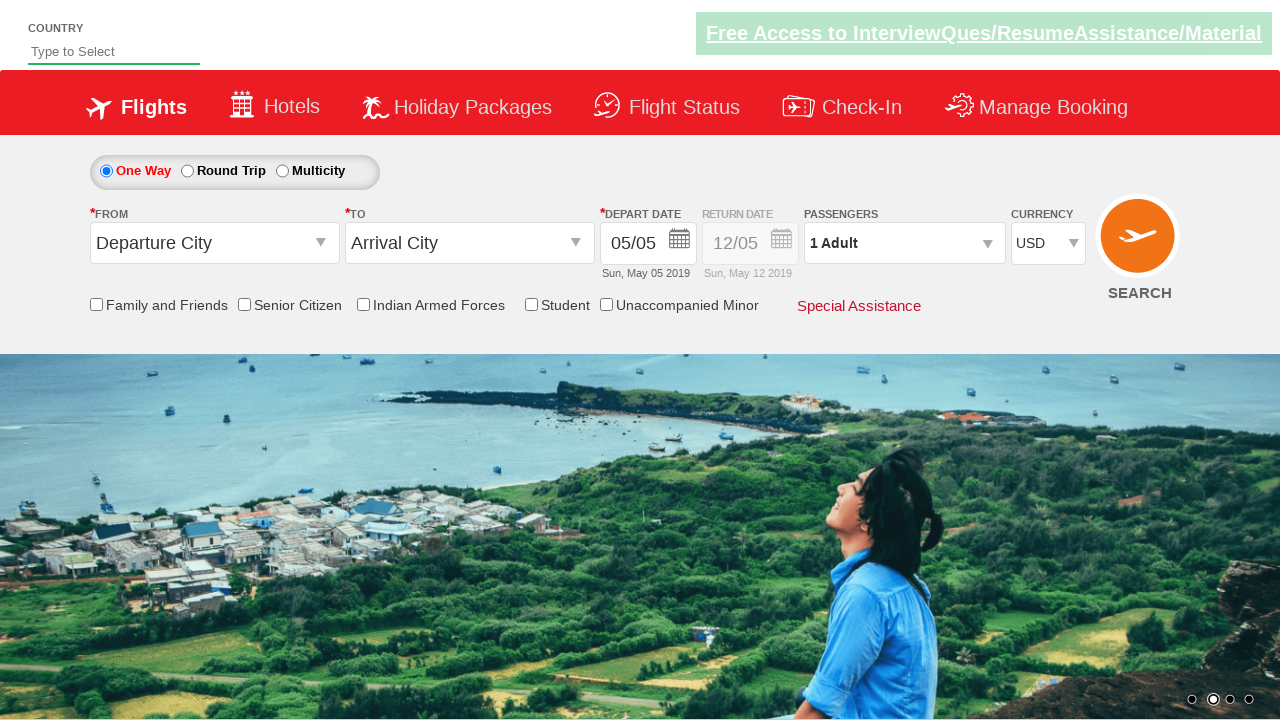

Selected currency option by index 1 (second option) on select[name='ctl00$mainContent$DropDownListCurrency']
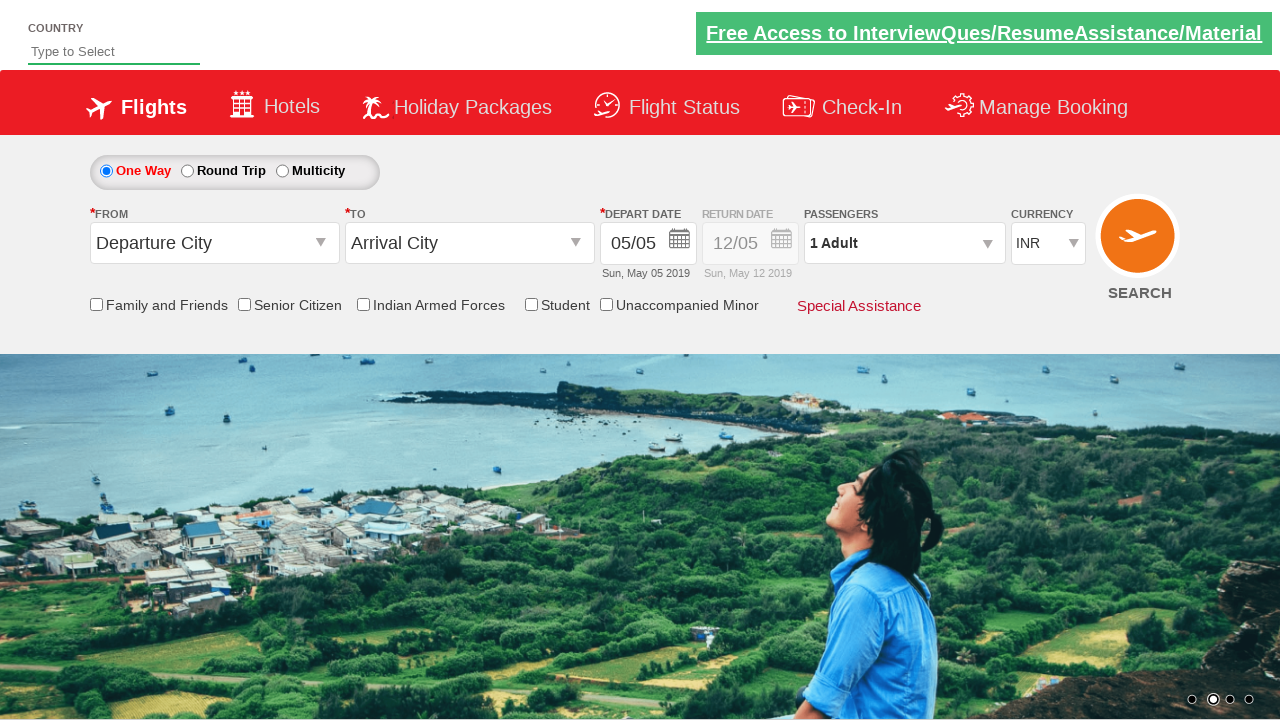

Selected AED currency option by visible text on select[name='ctl00$mainContent$DropDownListCurrency']
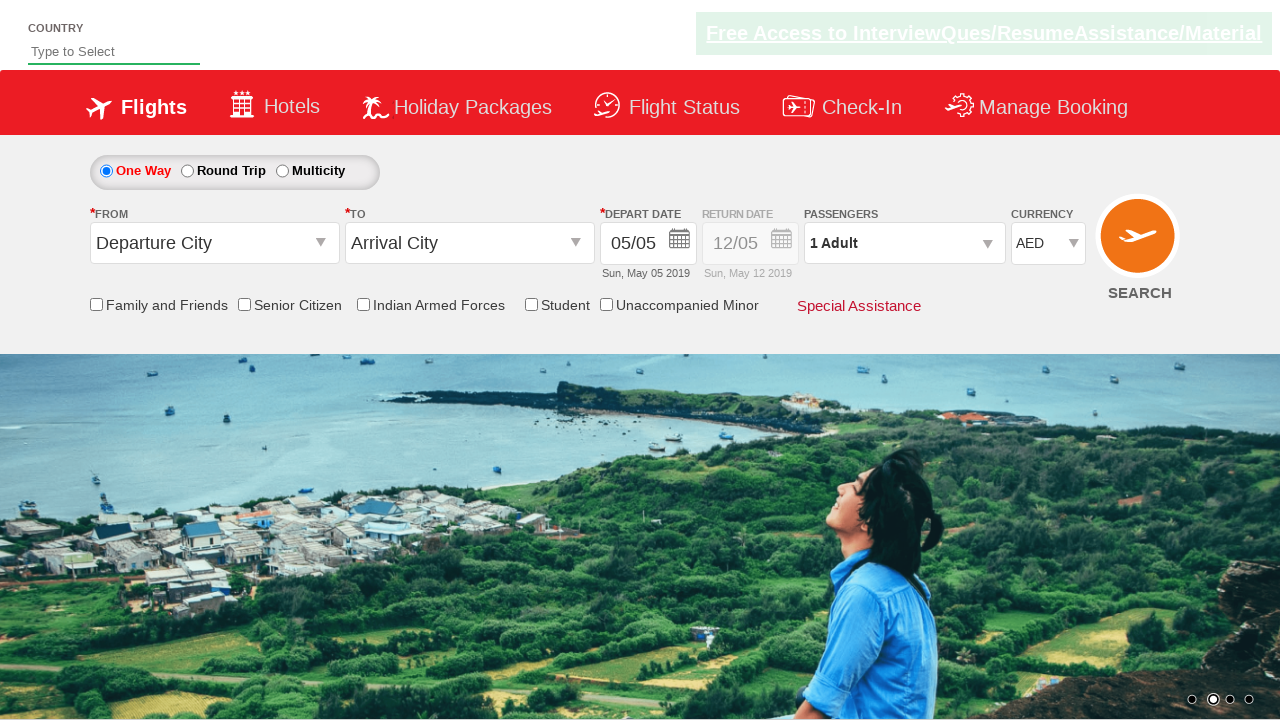

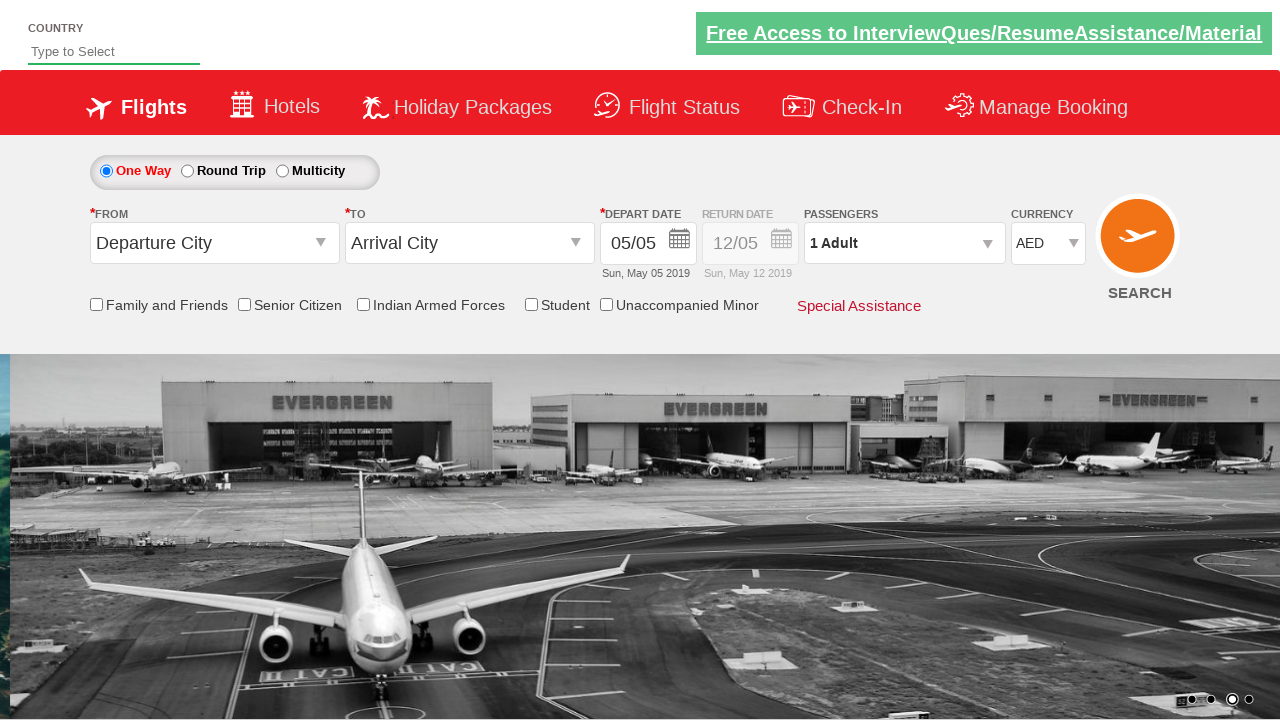